Tests dropdown select functionality by selecting an option by value and verifying the selected text

Starting URL: https://www.selenium.dev/selenium/web/web-form.html

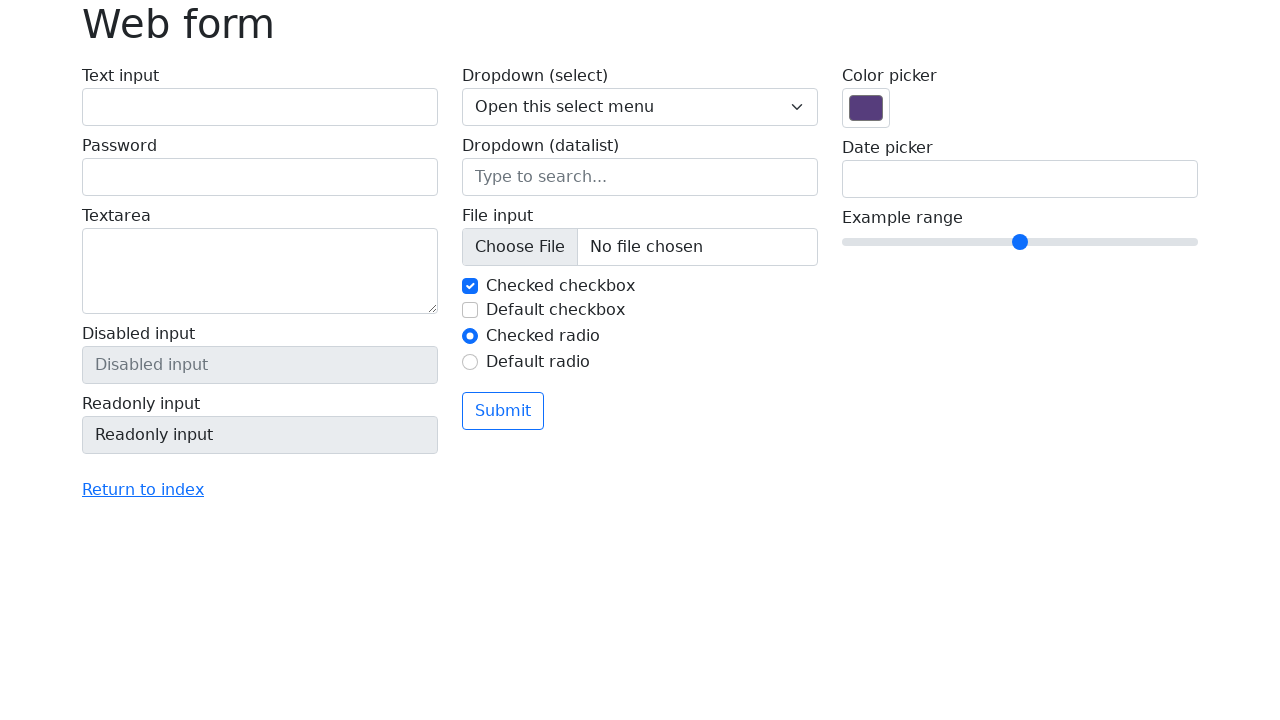

Navigated to web form test page
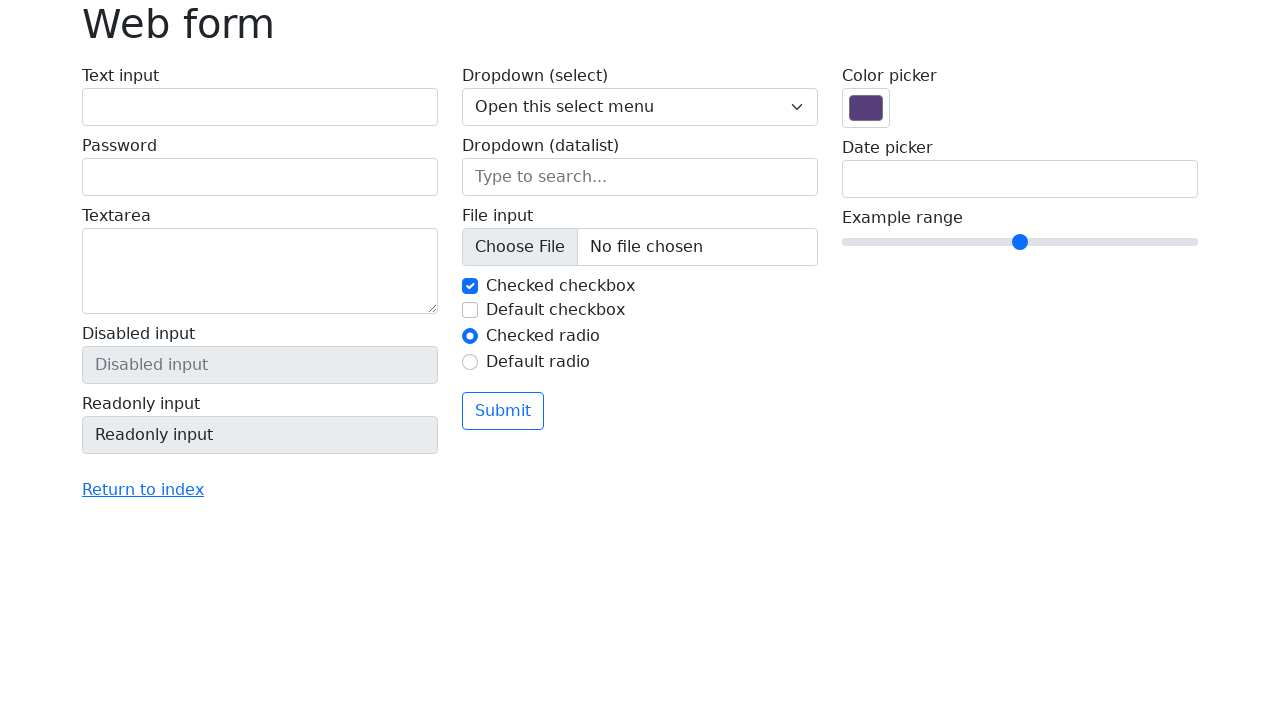

Selected option with value '2' from dropdown on select[name='my-select']
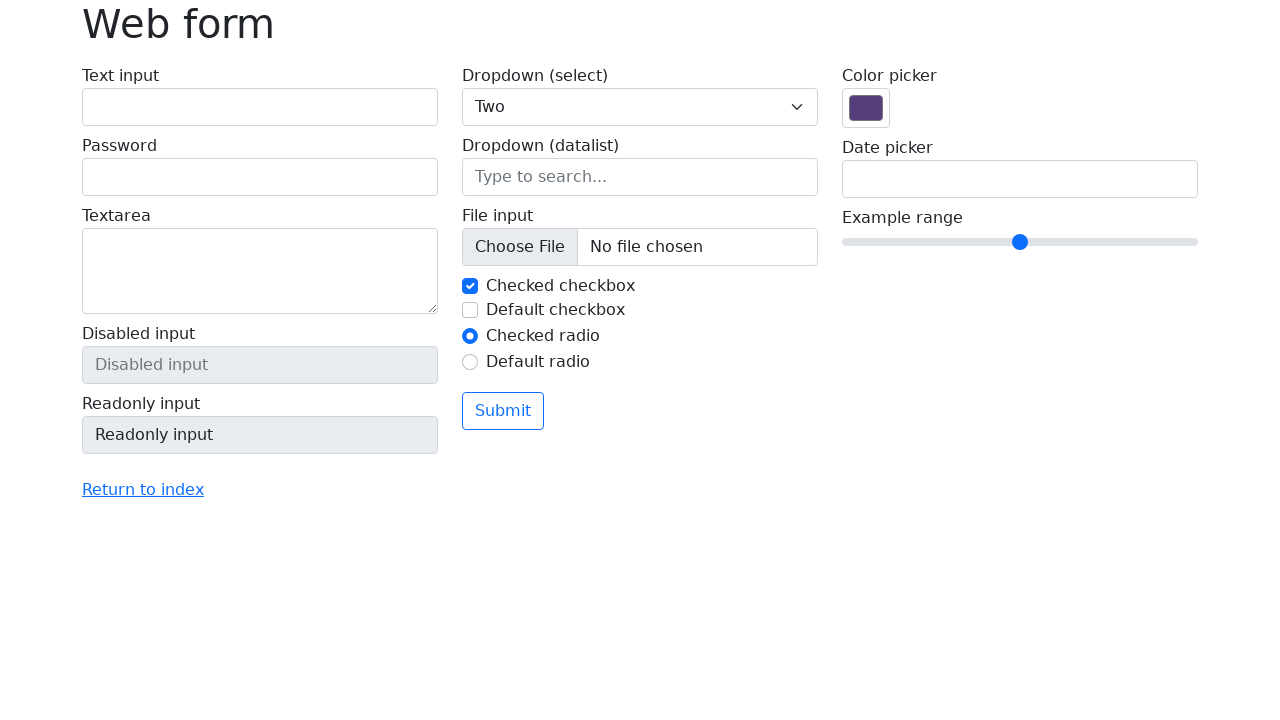

Retrieved selected option text from dropdown
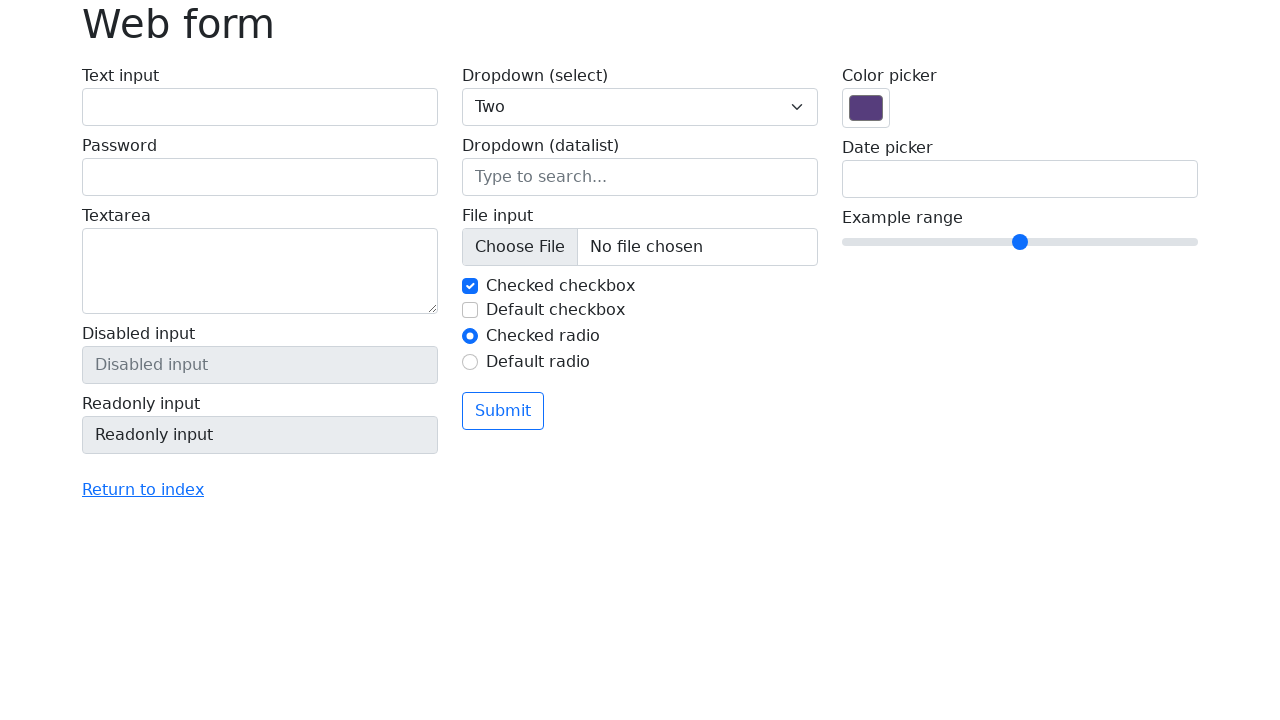

Verified selected text is 'Two'
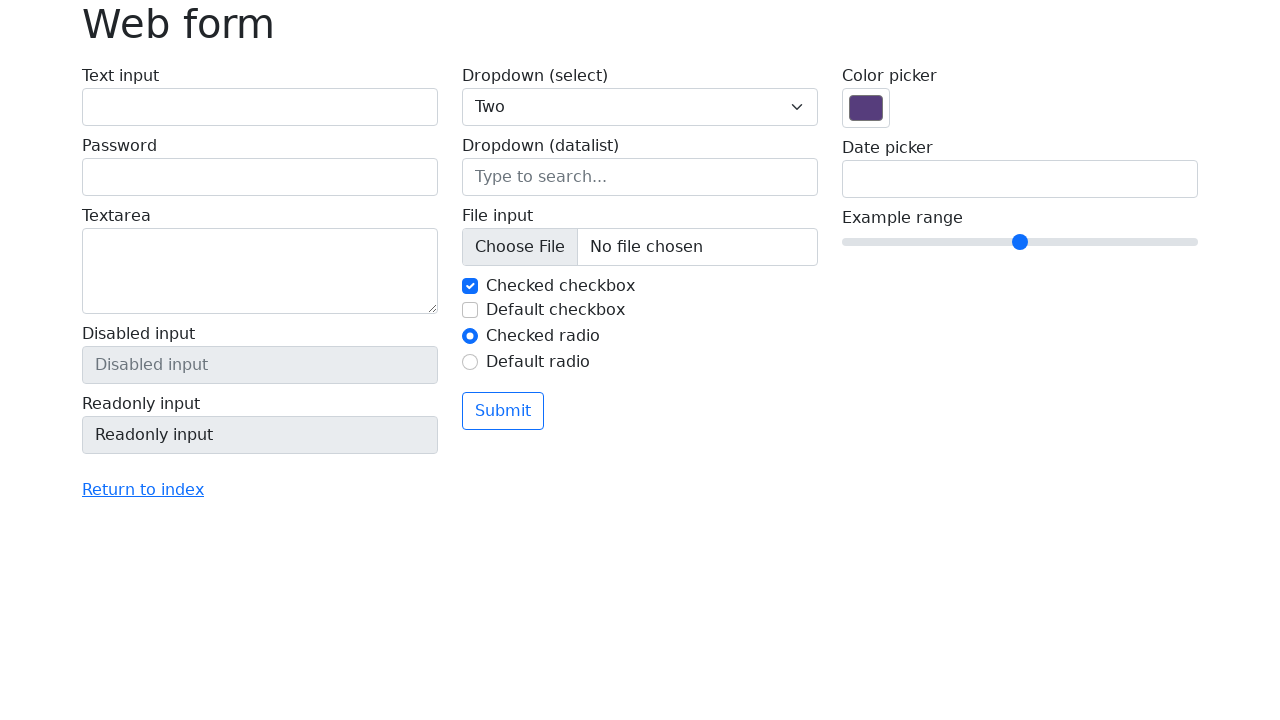

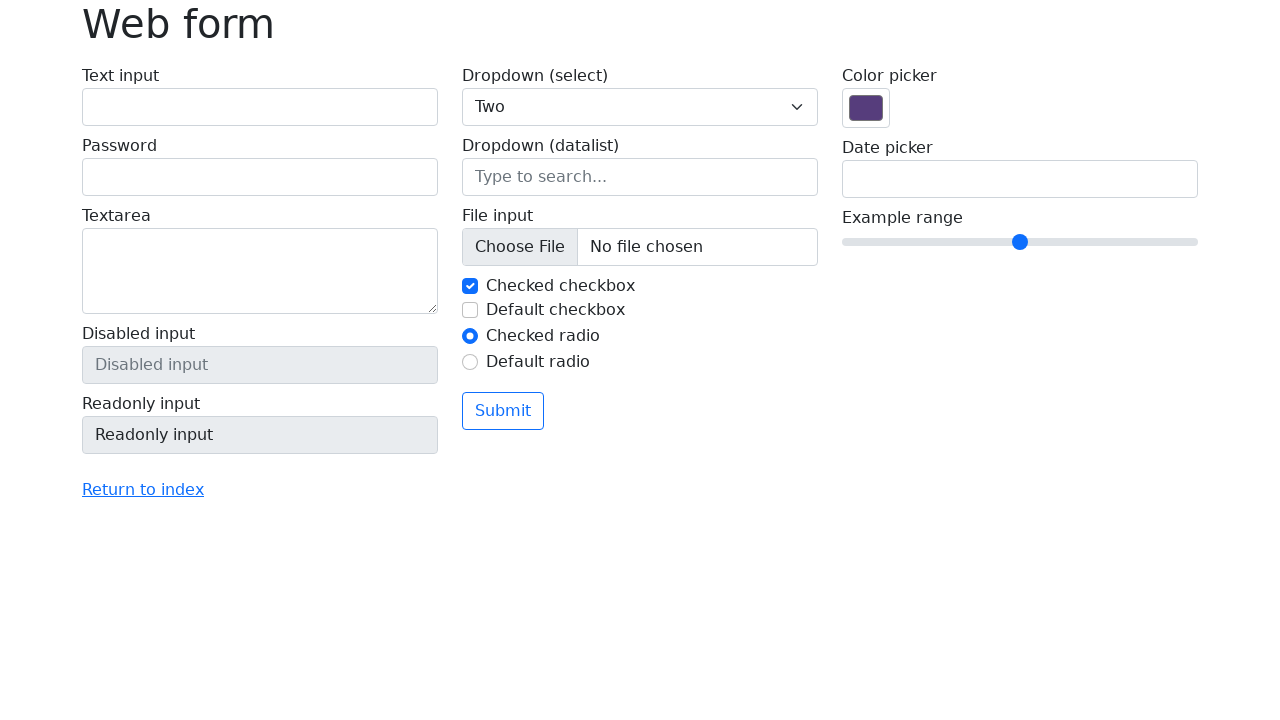